Tests Google Translate by entering Ukrainian text and verifying the Slovak translation output

Starting URL: https://translate.google.com/?hl=uk&sl=uk&tl=sk&op=translate

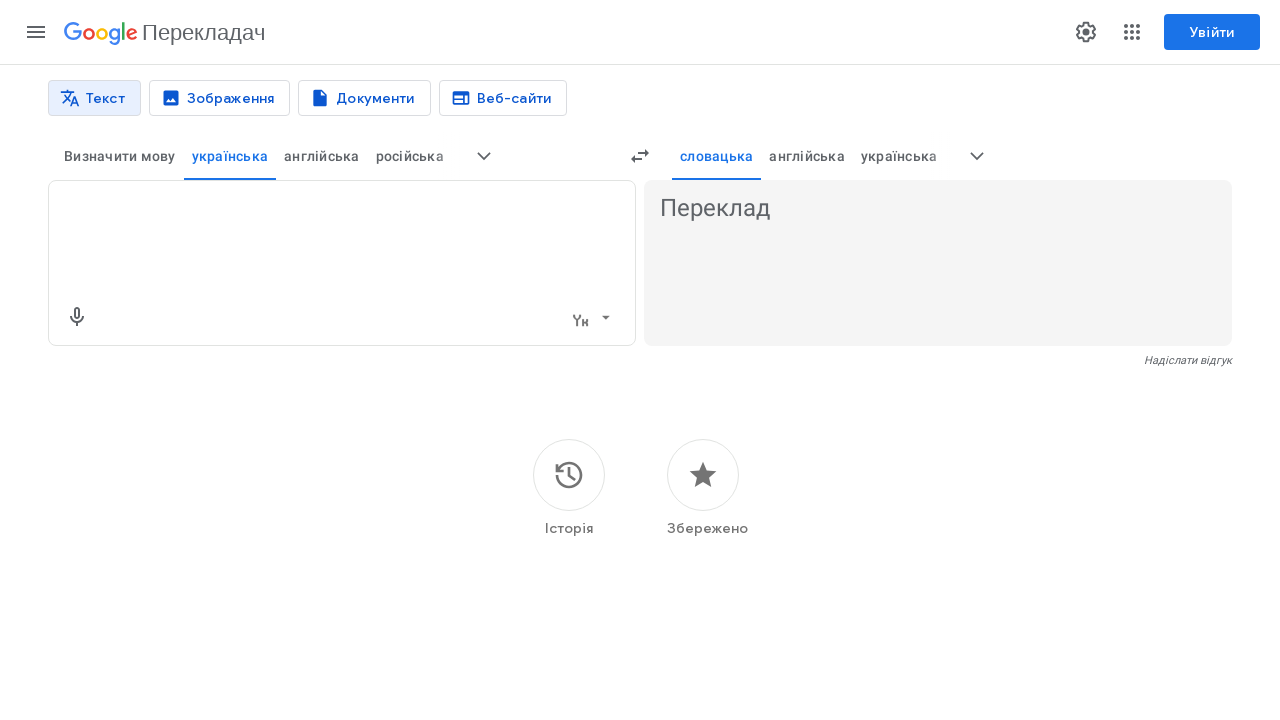

Filled textarea with Ukrainian text 'Я люблю тестування' on textarea
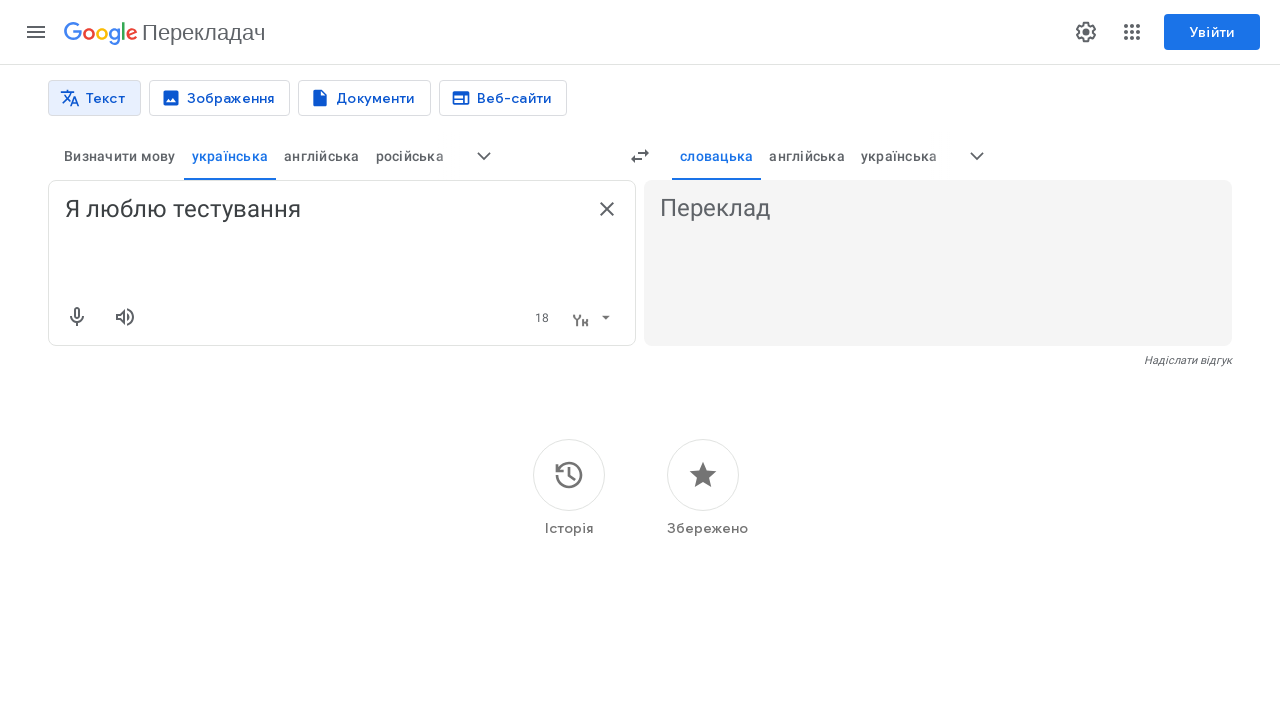

Pressed Enter to trigger translation on textarea
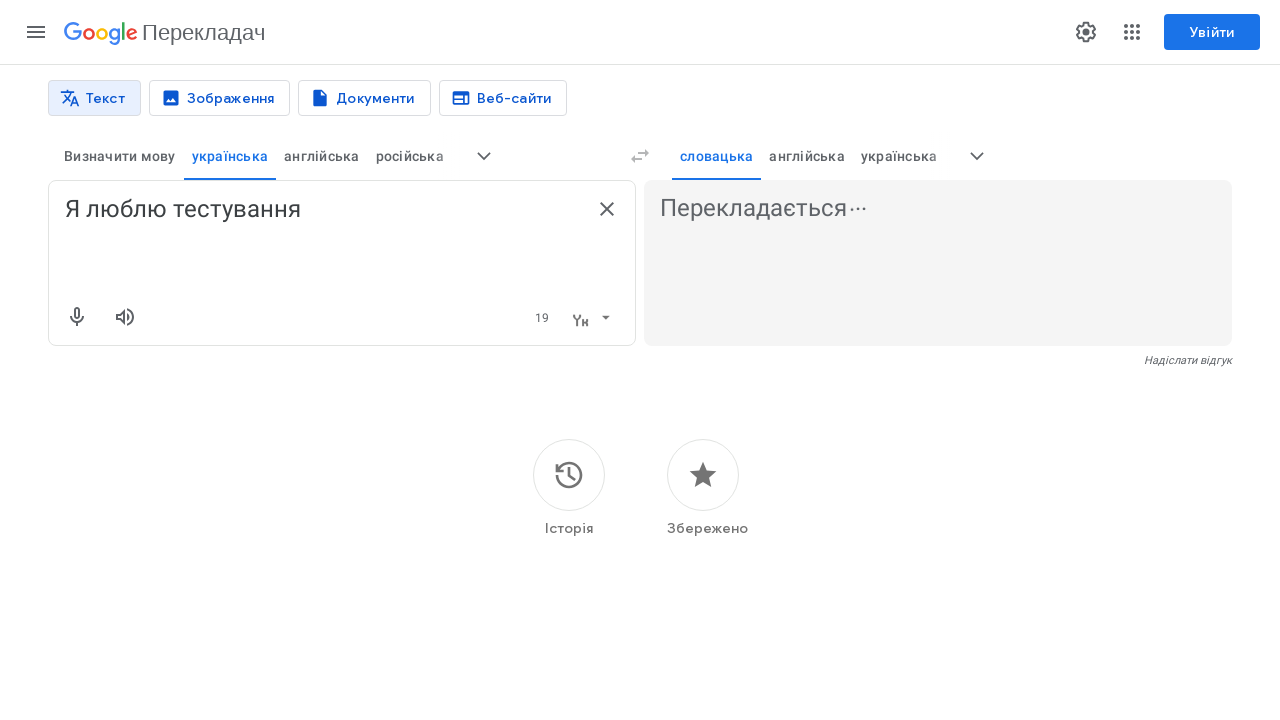

Translation output appeared (Slovak translation loaded)
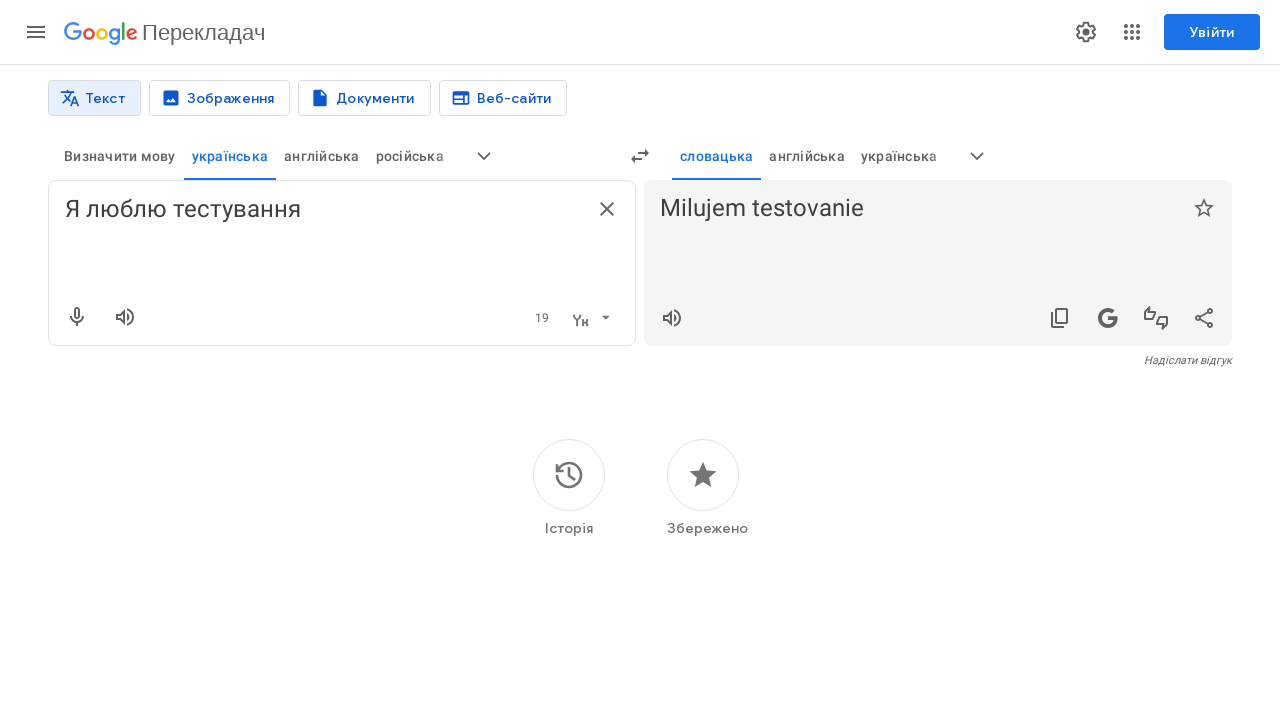

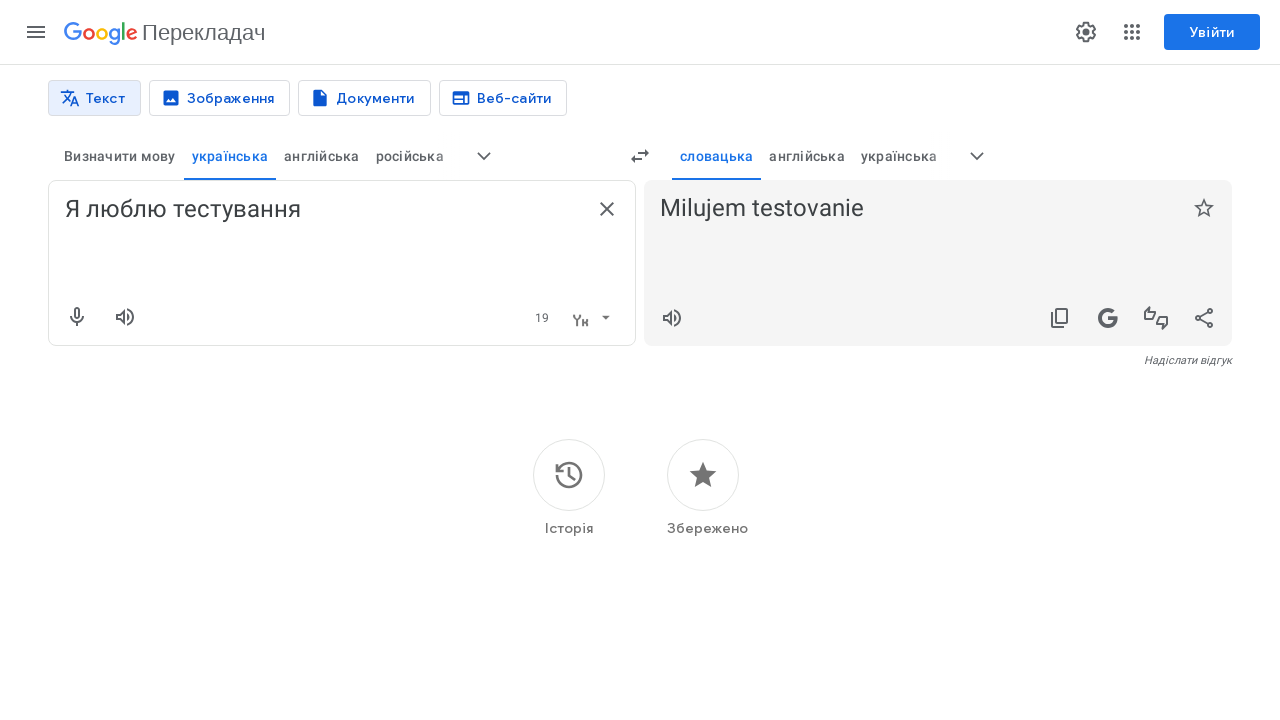